Tests progress bar by starting it, monitoring progress until 75%, then stopping it

Starting URL: http://uitestingplayground.com/

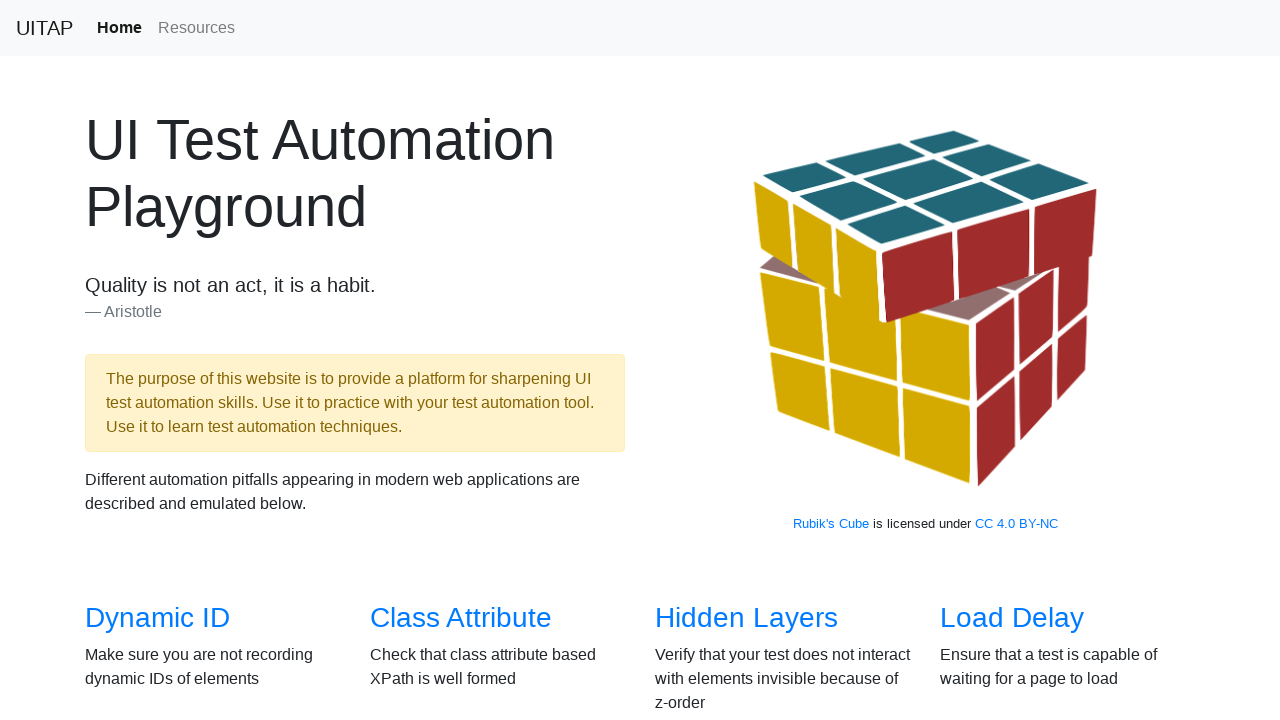

Navigated to Progress Bar page at (1022, 361) on a[href="/progressbar"]
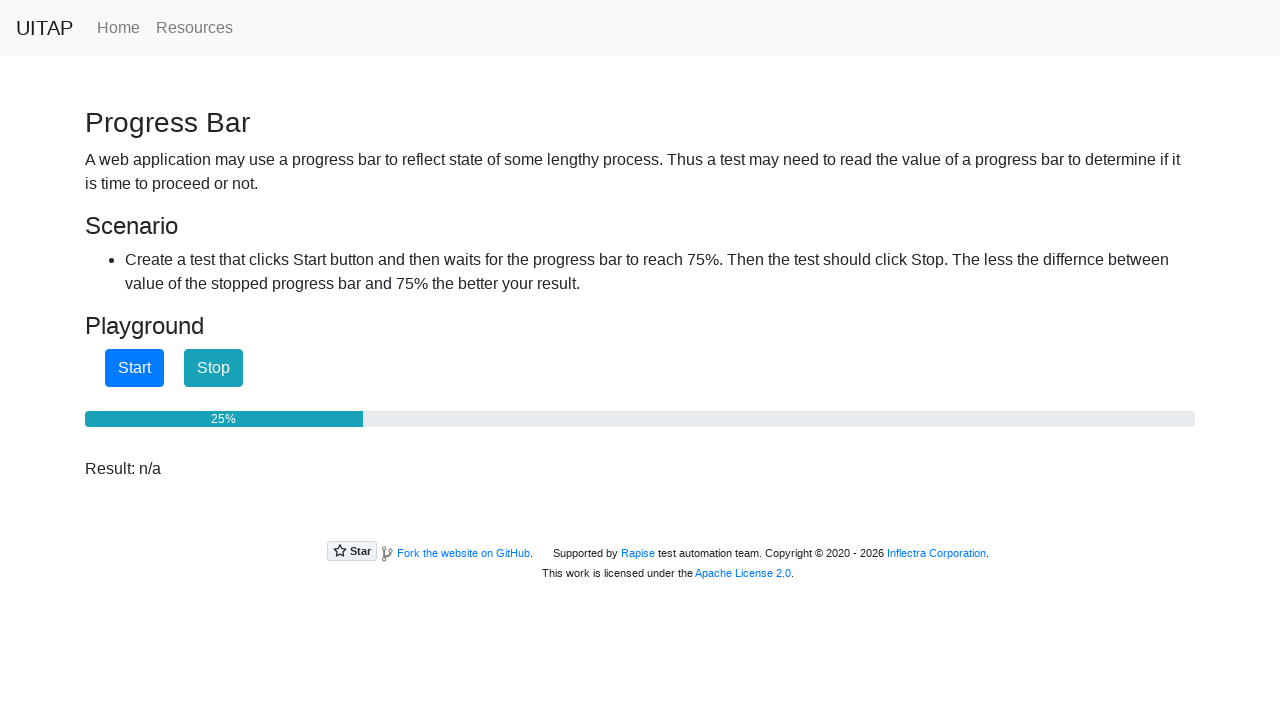

Clicked start button to begin progress bar at (134, 368) on #startButton
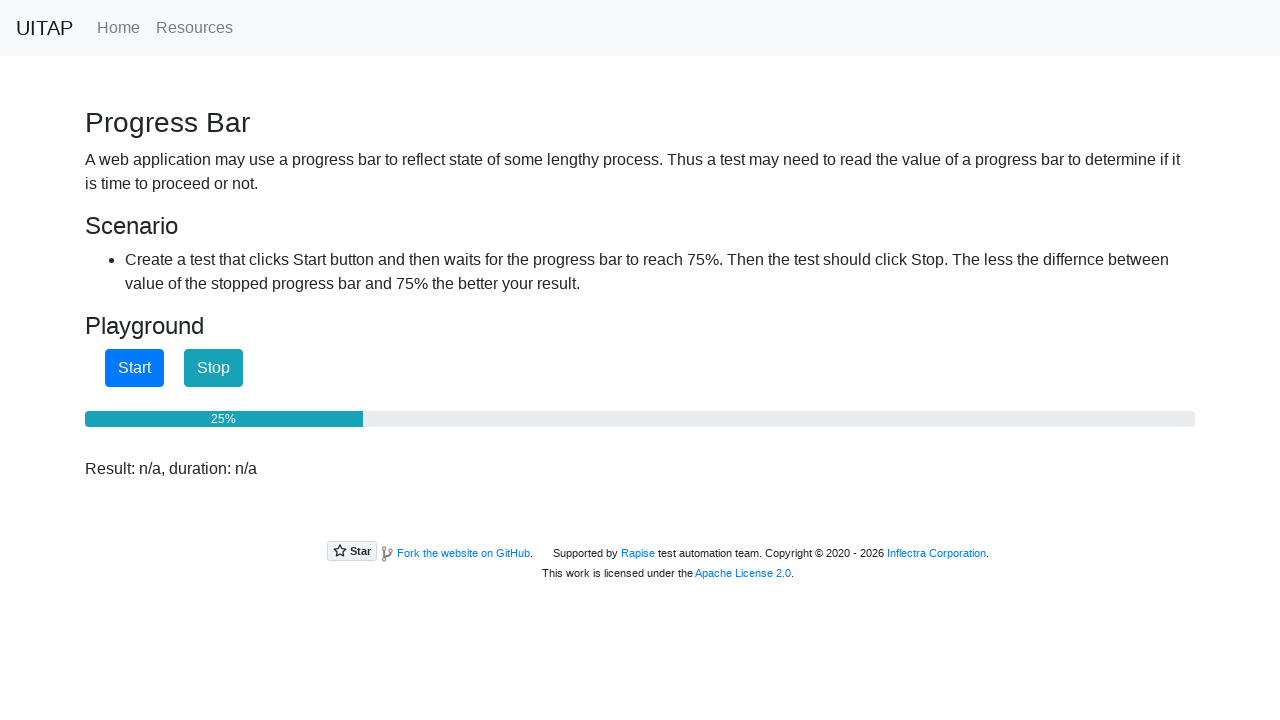

Progress bar reached 75%
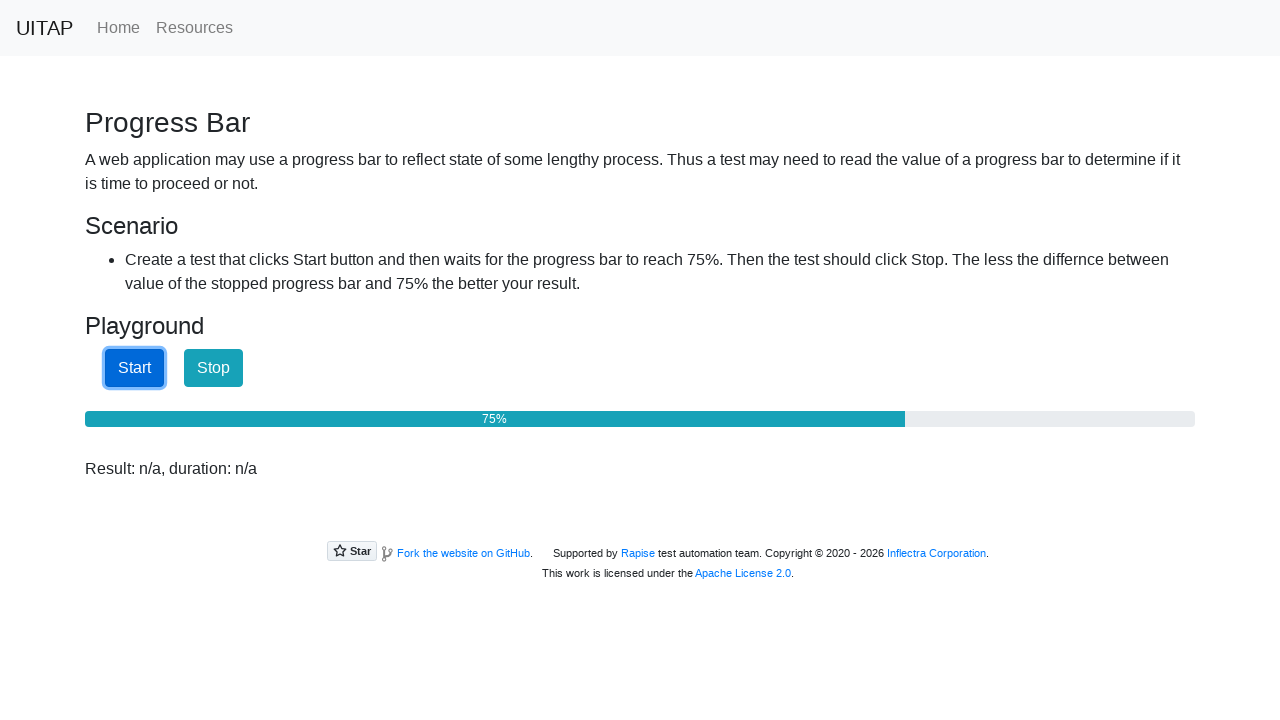

Clicked stop button to halt progress bar at (214, 368) on #stopButton
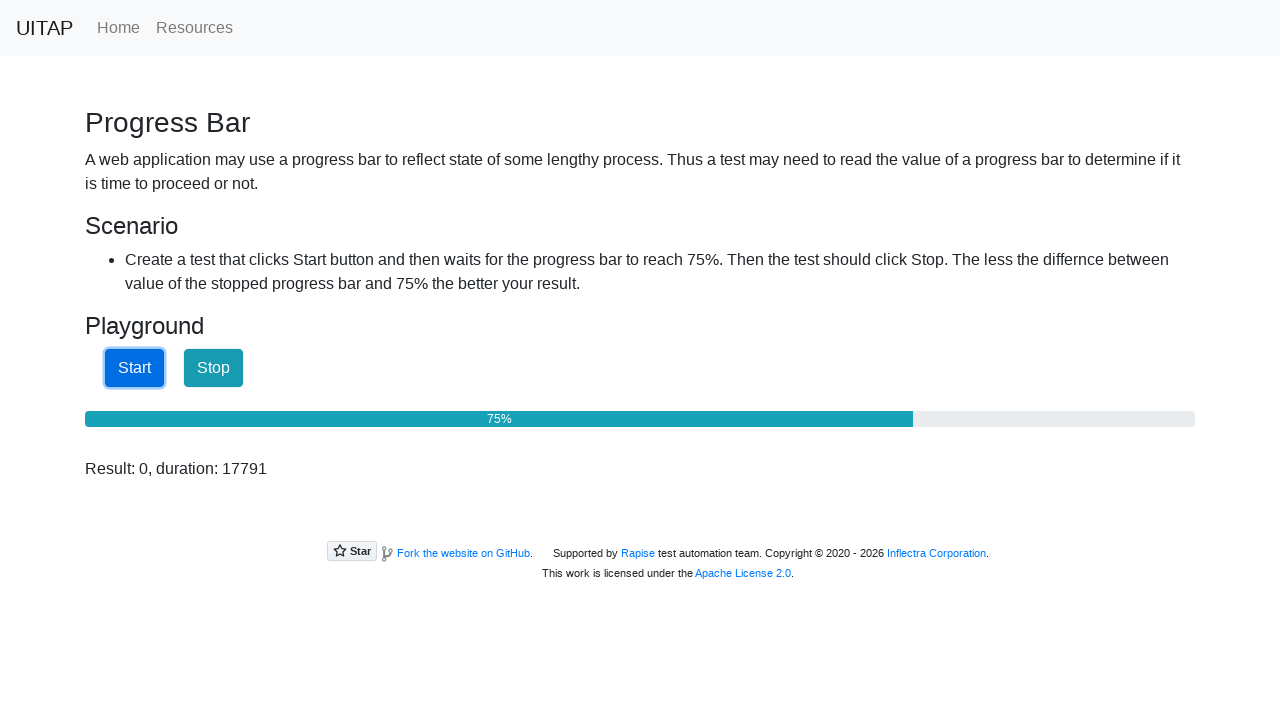

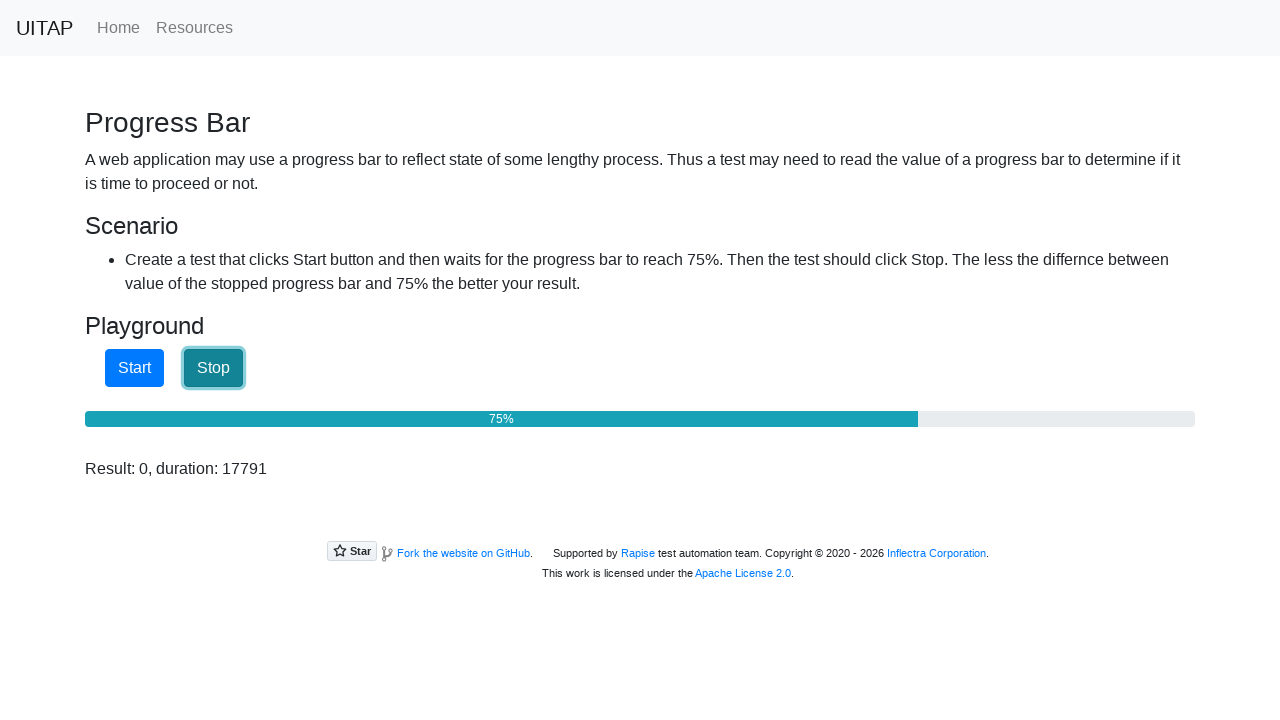